Tests navigation to Yandex Zen social media page by hovering over social icons and clicking Zen link

Starting URL: https://www.labirint.ru/

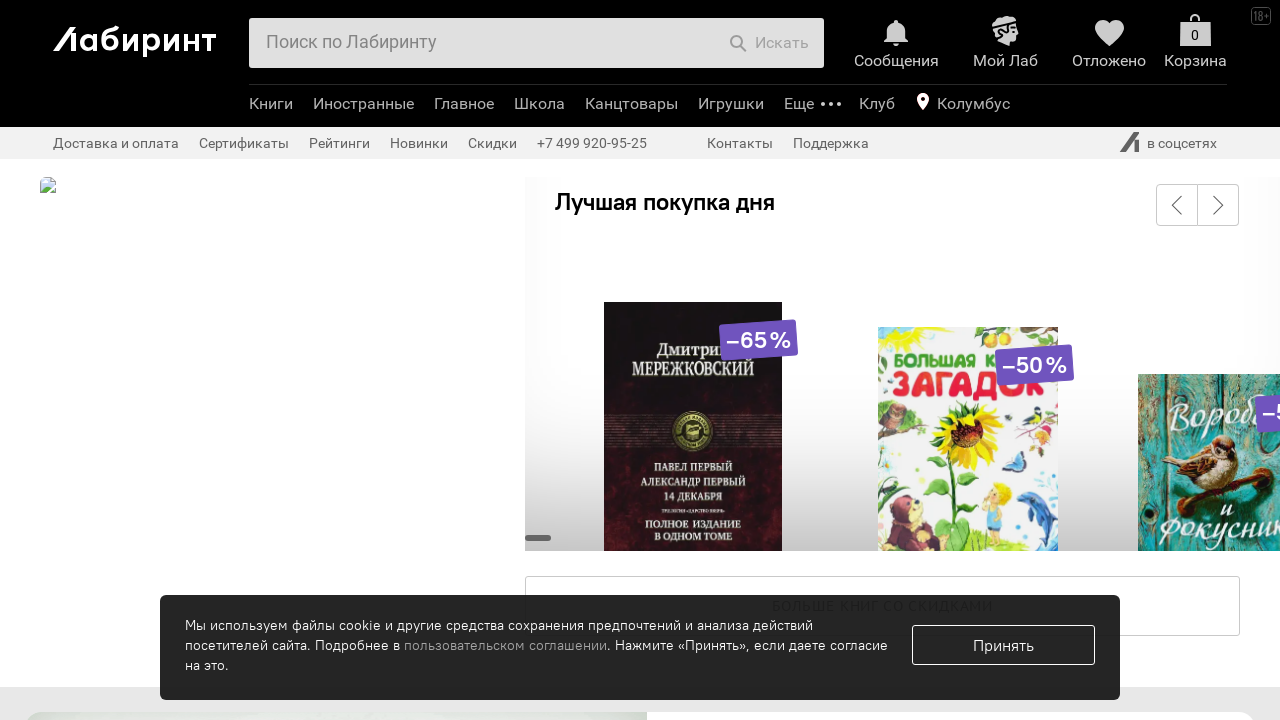

Hovered over social media icon at (1129, 142) on span.b-header-b-social-e-icon.b-header-e-sprite-background.b-header-b-social-e-i
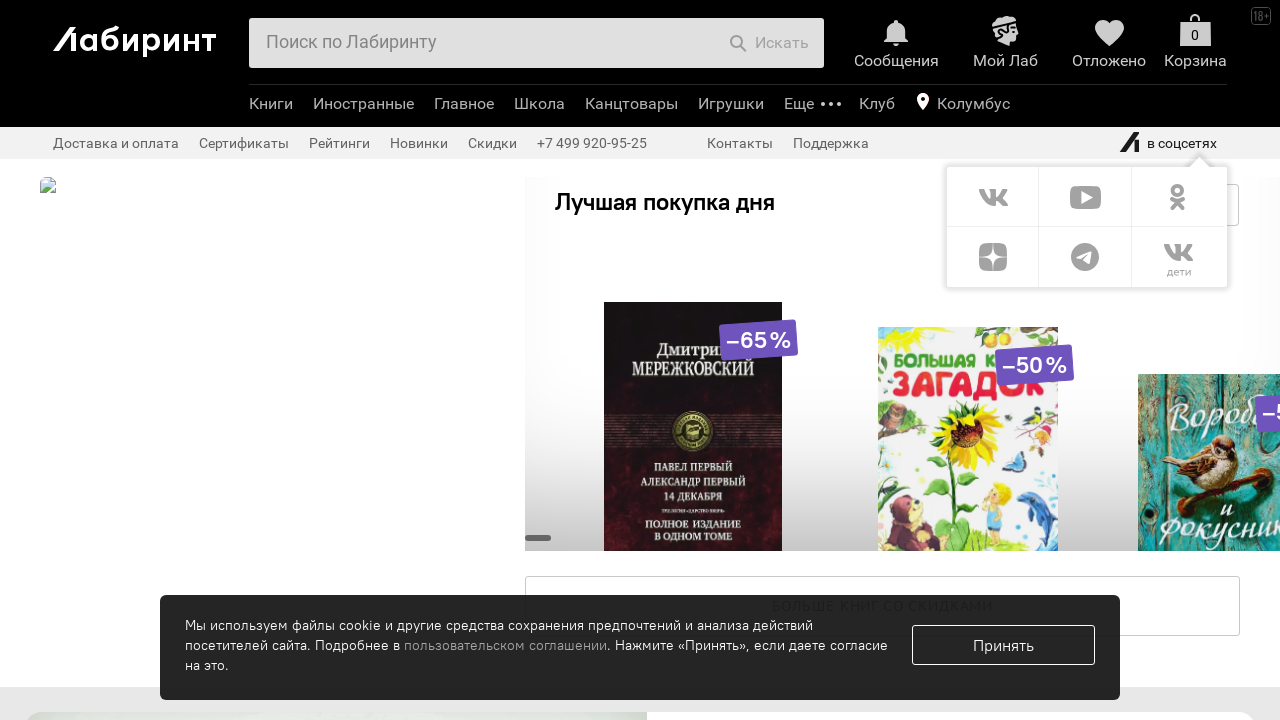

Clicked Zen social media link at (993, 257) on .b-header-b-social-e-icon.b-header-e-sprite-background.b-header-b-social-e-icon-
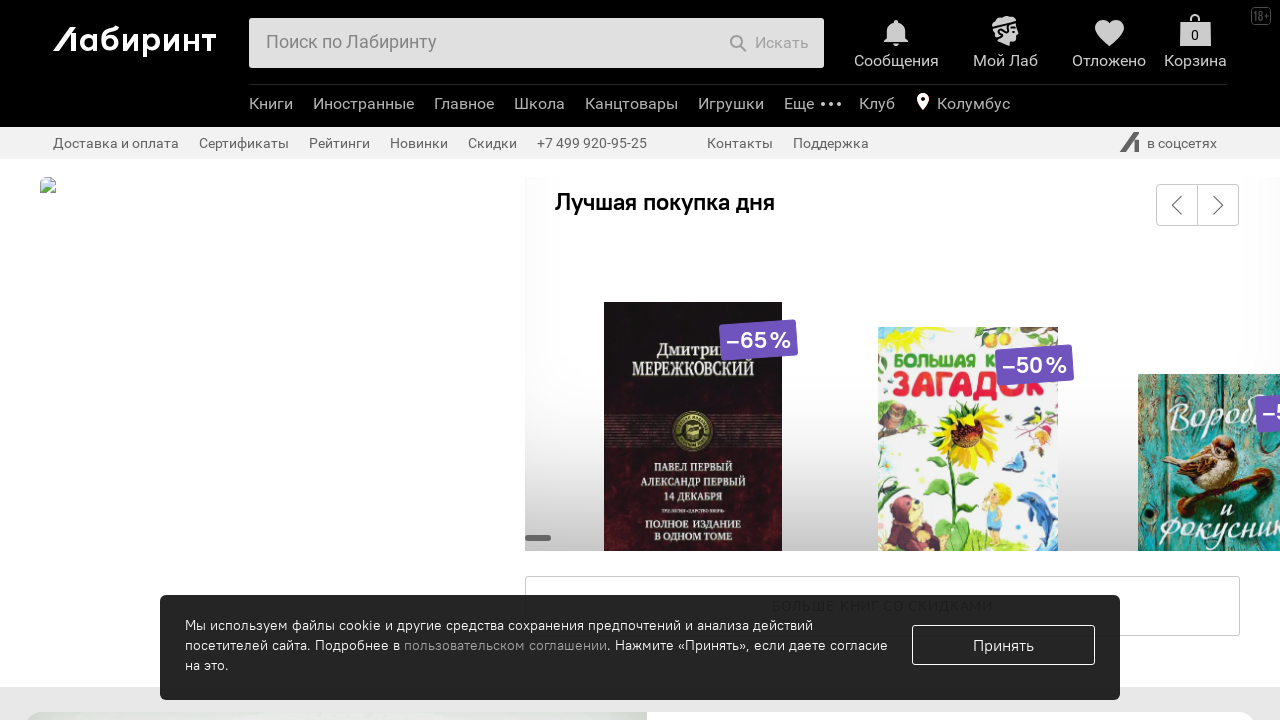

Waited for new tab to load
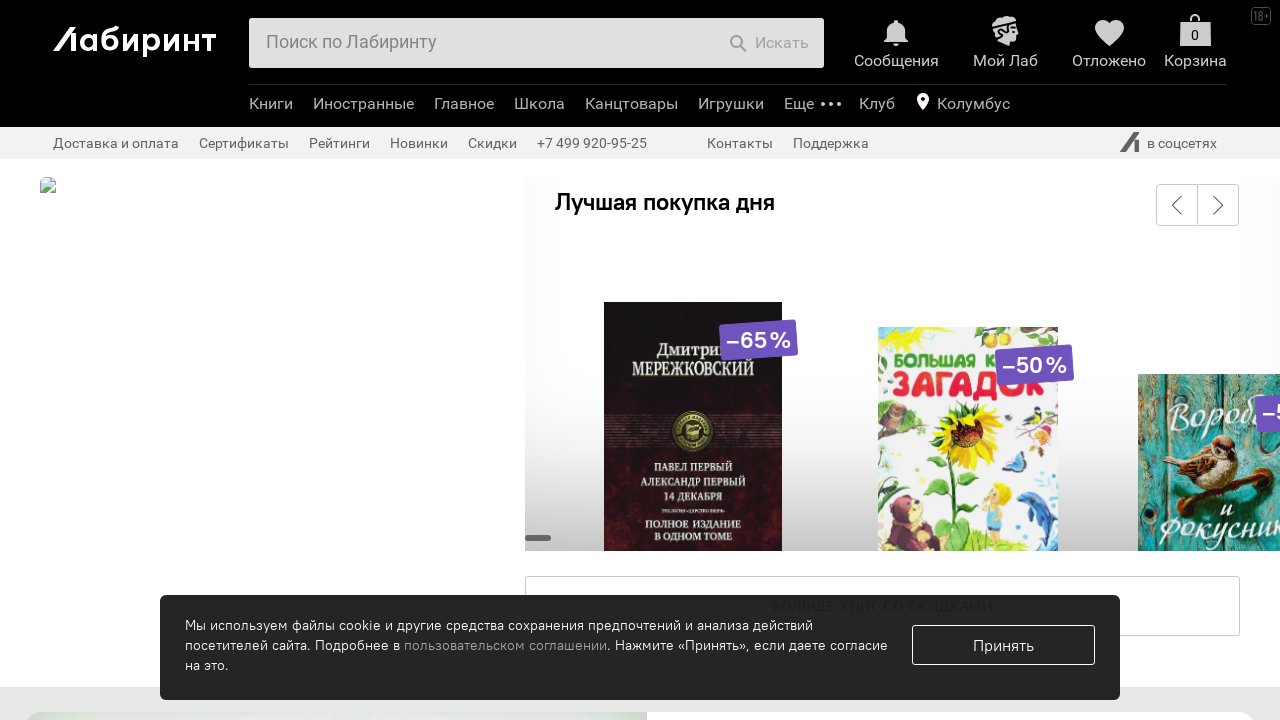

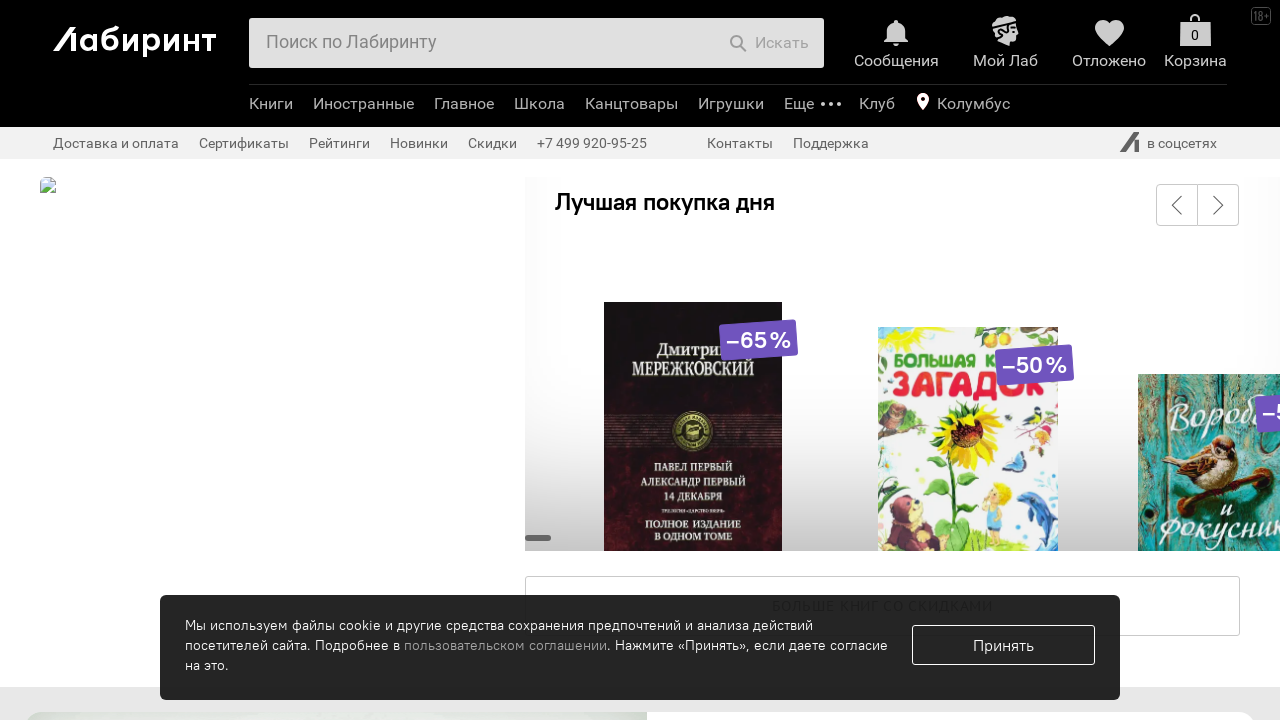